Tests dependent dropdown functionality by selecting a country (India) from the first dropdown and then selecting a state (Haryana) from the dependent state dropdown

Starting URL: https://phppot.com/demo/jquery-dependent-dropdown-list-countries-and-states/

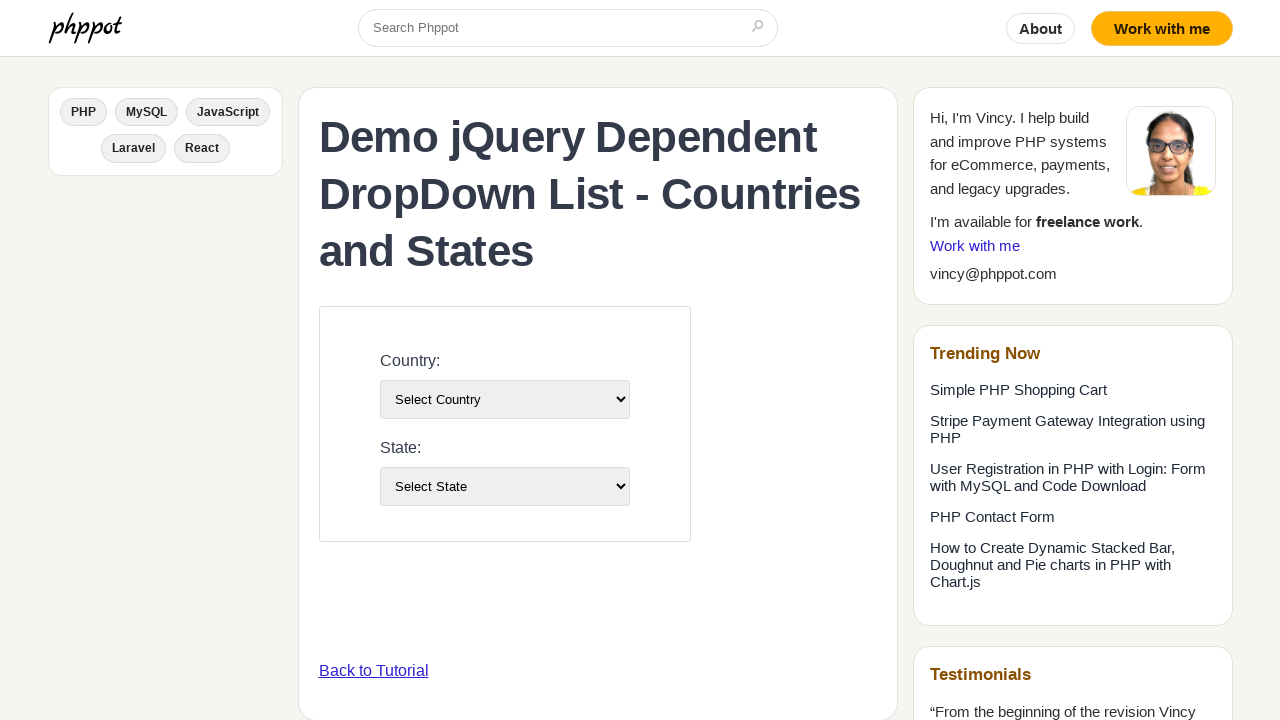

Clicked on country dropdown at (504, 399) on #country-list
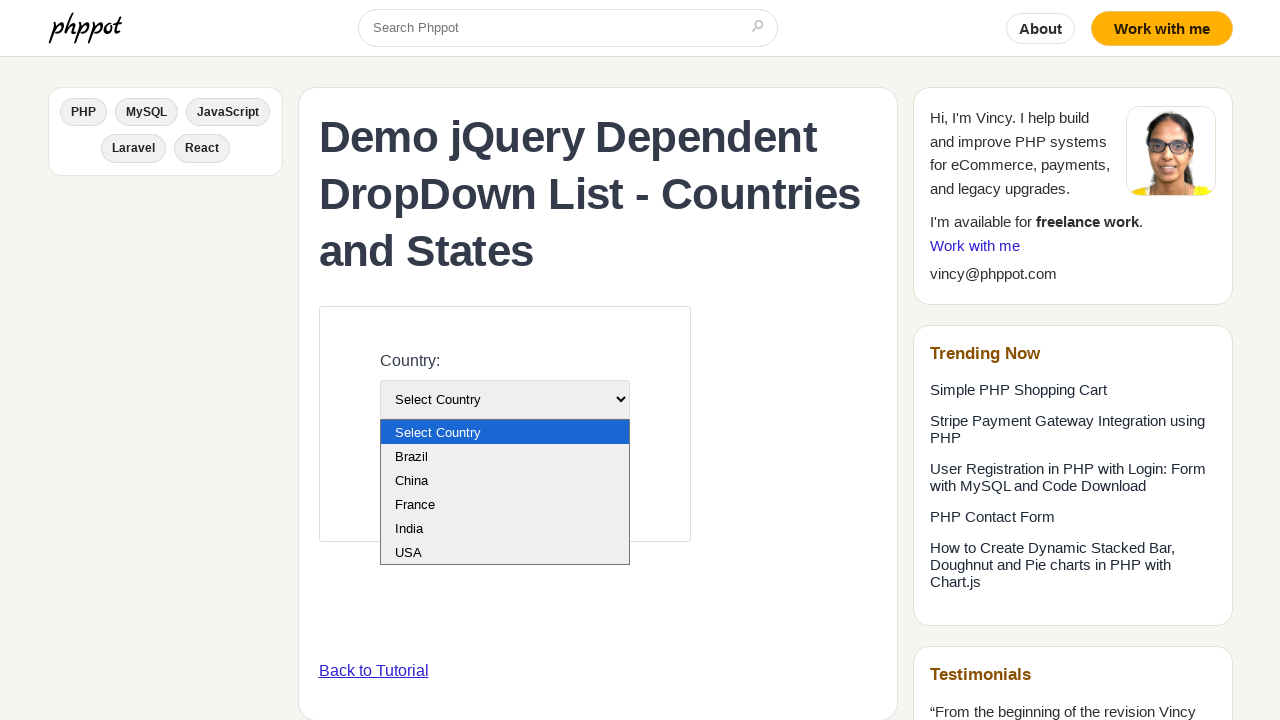

Selected India from country dropdown on #country-list
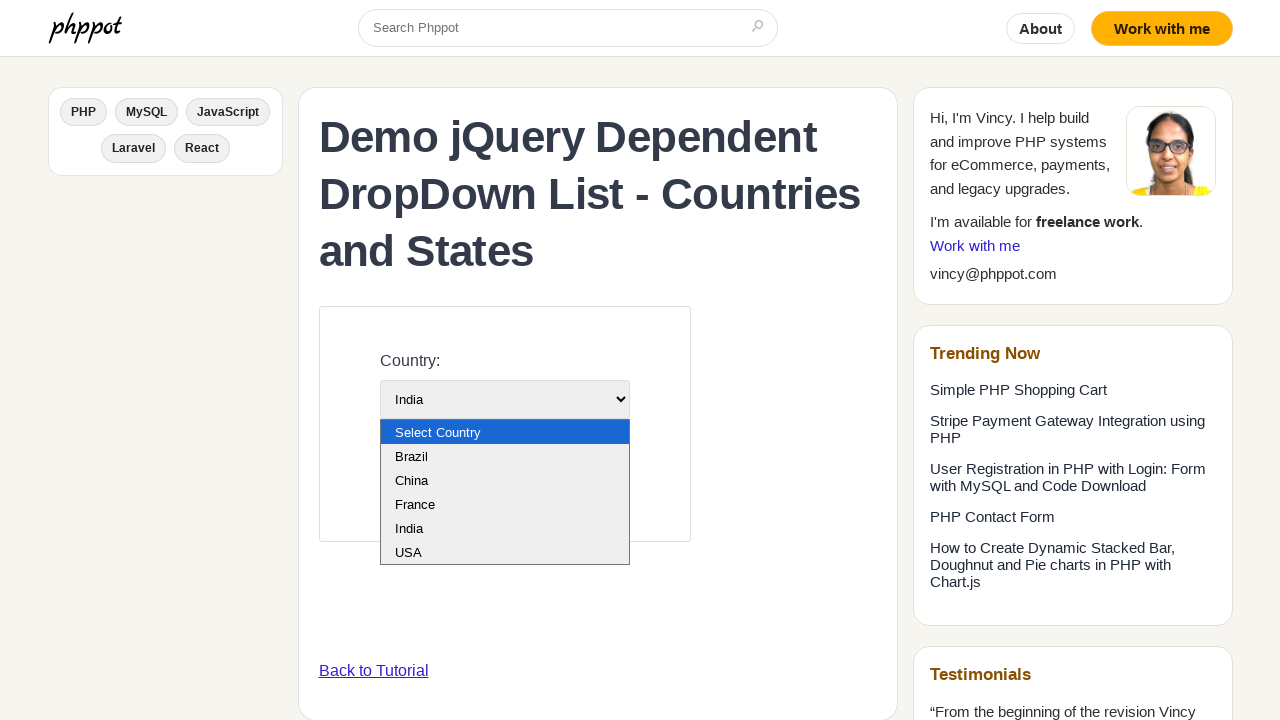

Waited for state dropdown to be populated
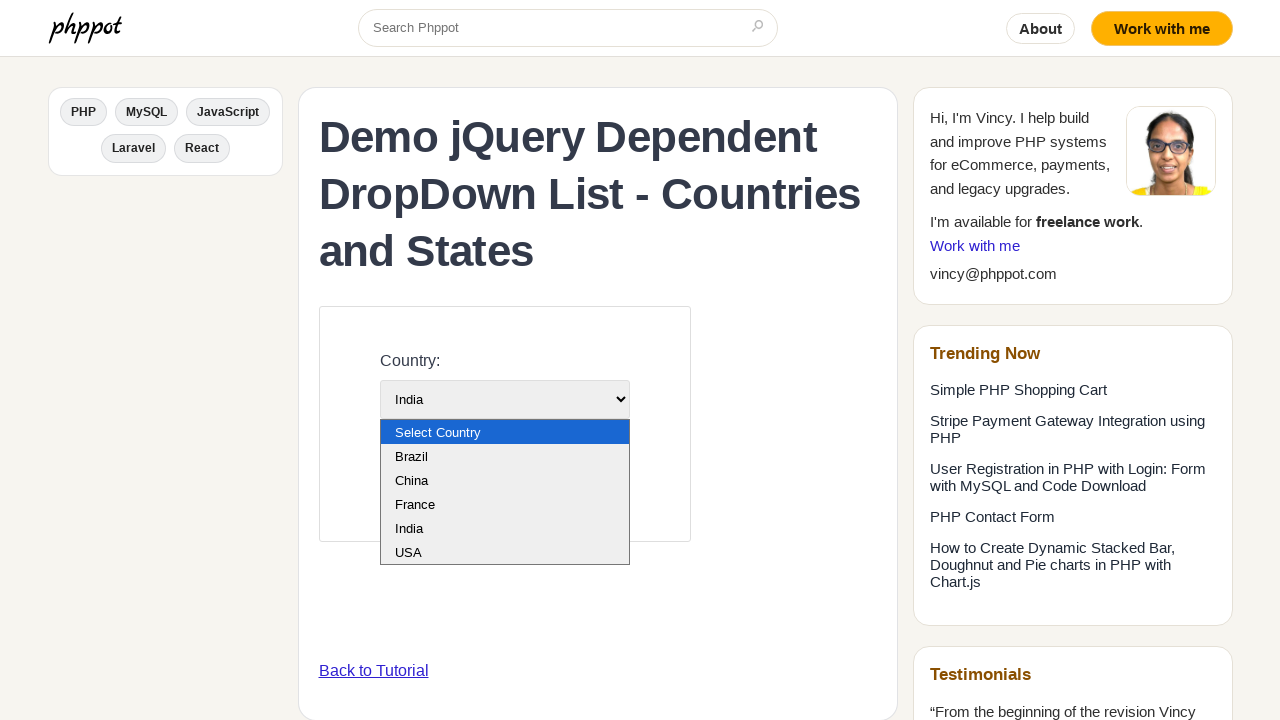

Clicked on state dropdown at (504, 486) on select[name='state']
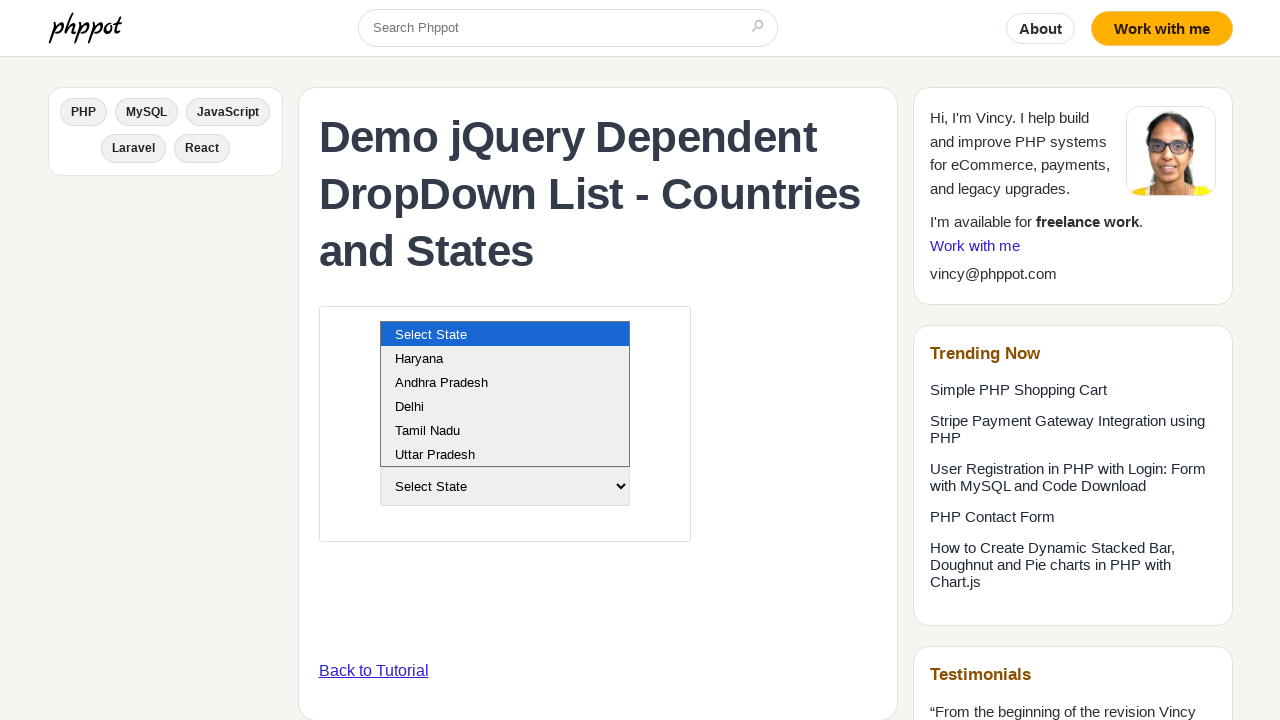

Selected Haryana from state dropdown on select[name='state']
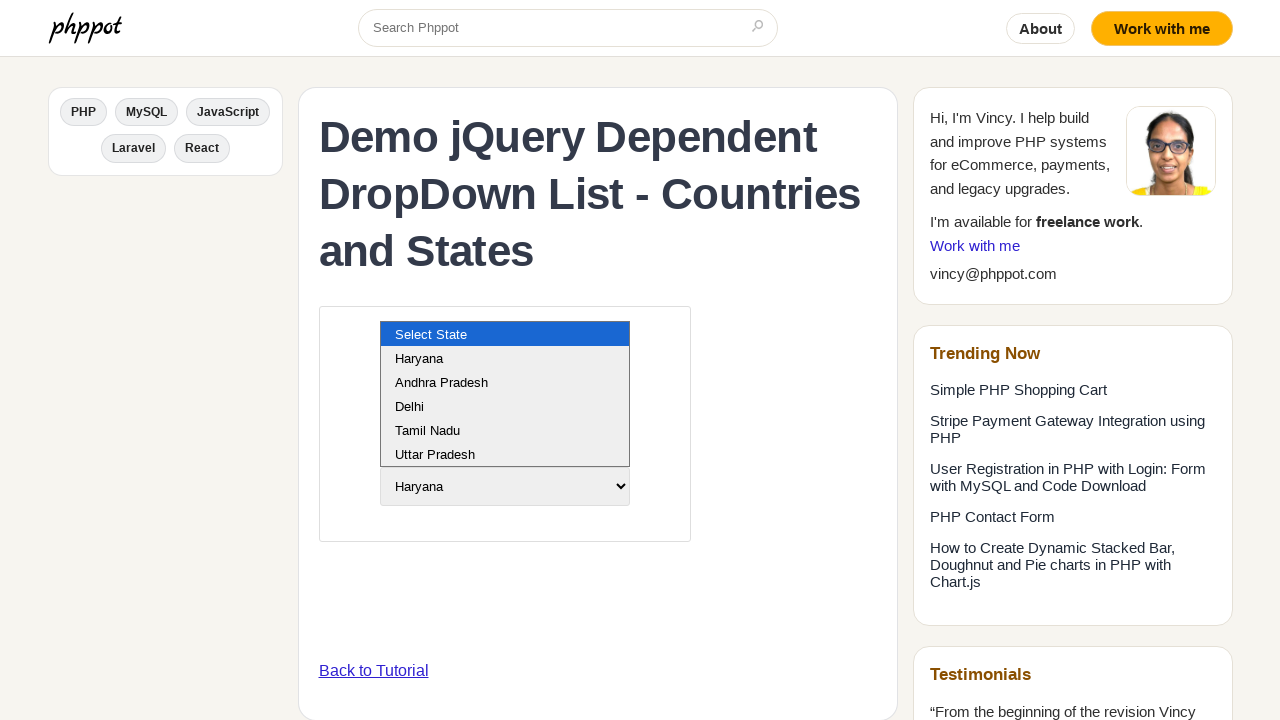

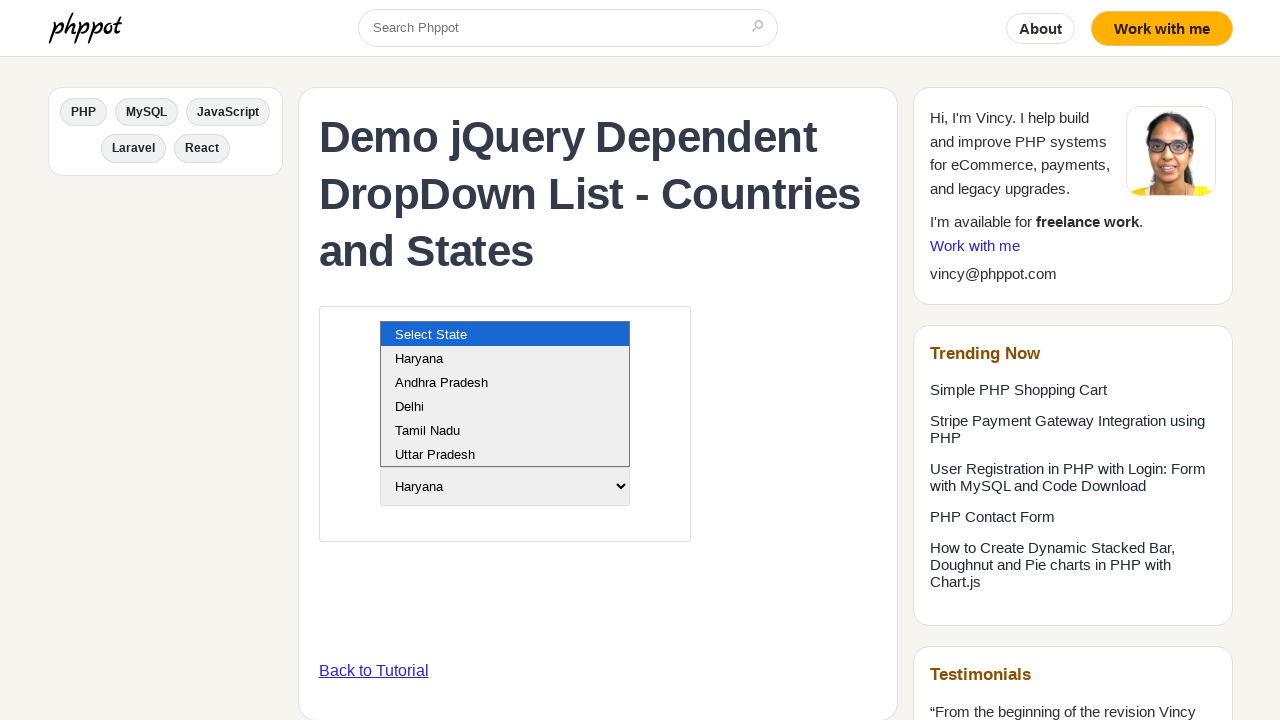